Tests focus behavior by clicking on a password input field and verifying focus styling

Starting URL: https://example.cypress.io/commands/actions

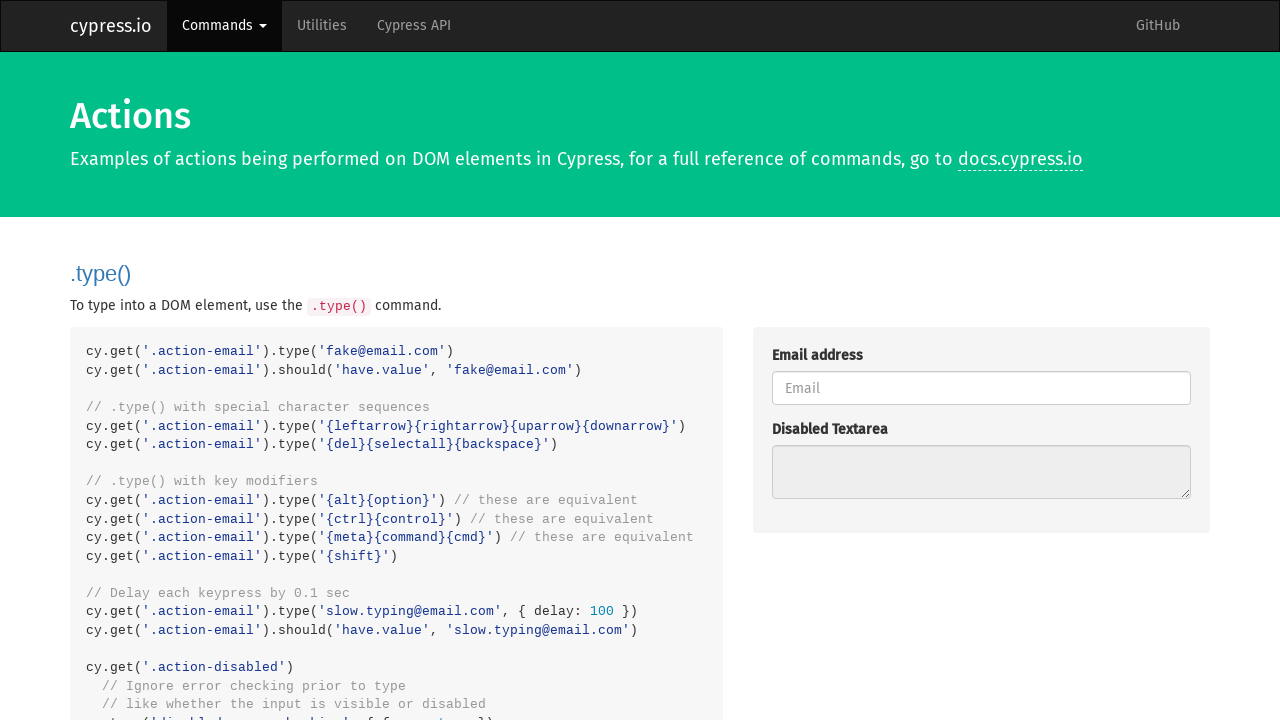

Clicked on password input field to test focus behavior at (981, 361) on .action-focus
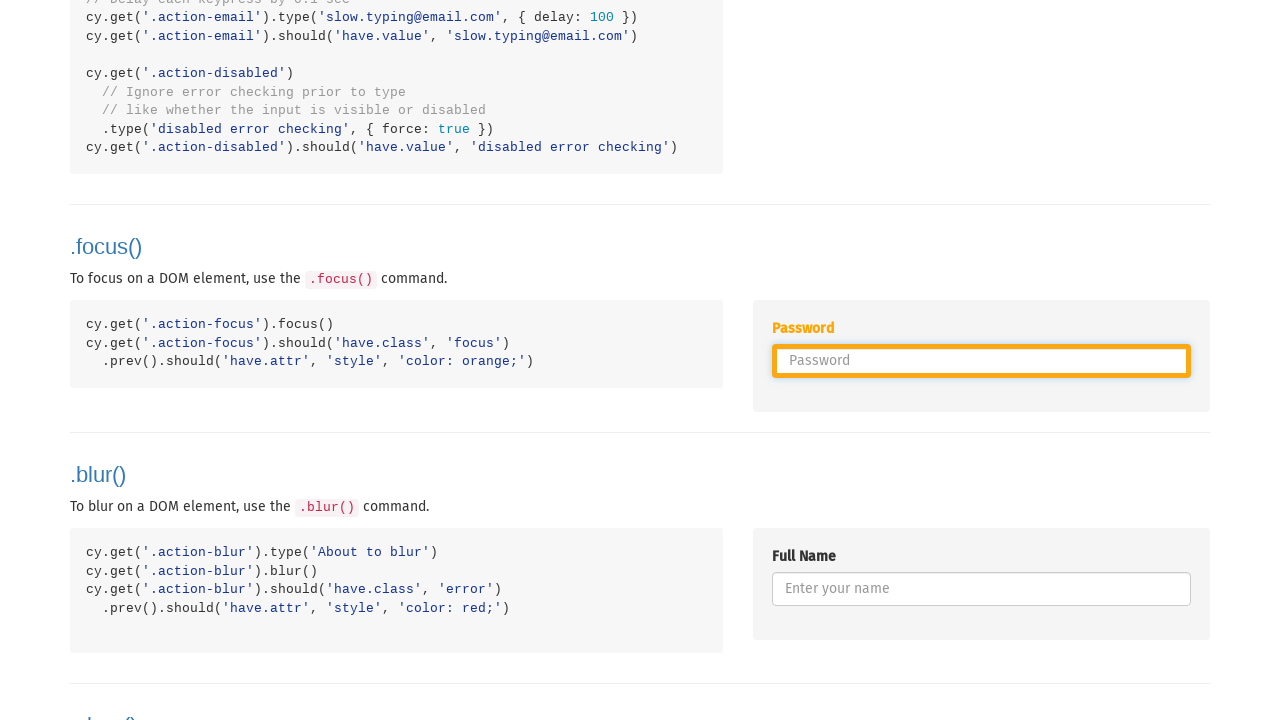

Focus styling applied - label color changed to orange
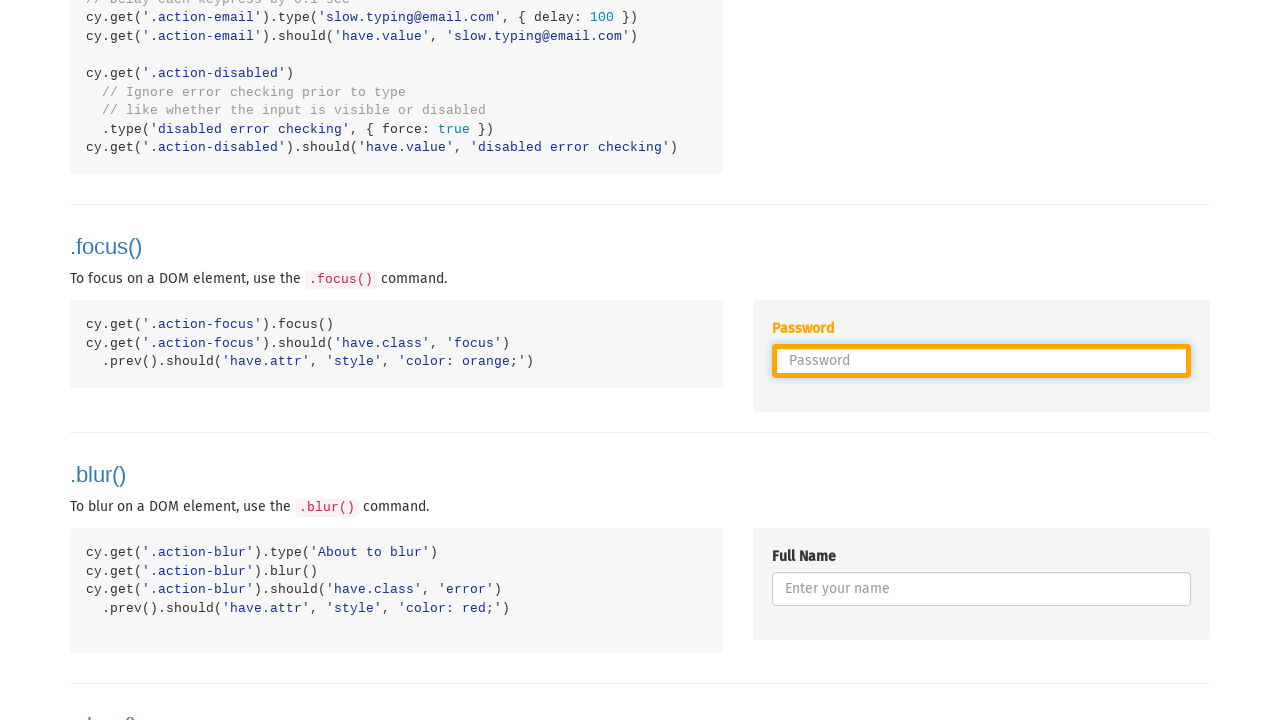

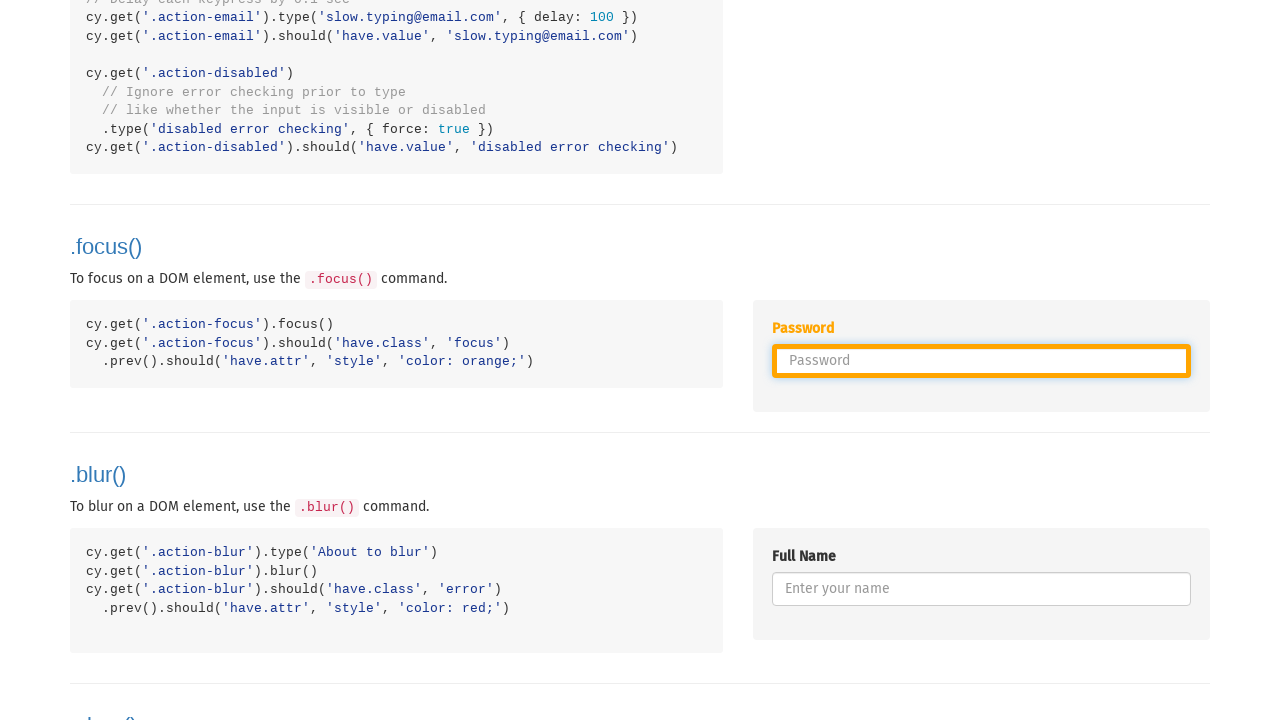